Tests a text box form by filling in name, email, current address, and permanent address fields, then submitting the form

Starting URL: https://demoqa.com/text-box

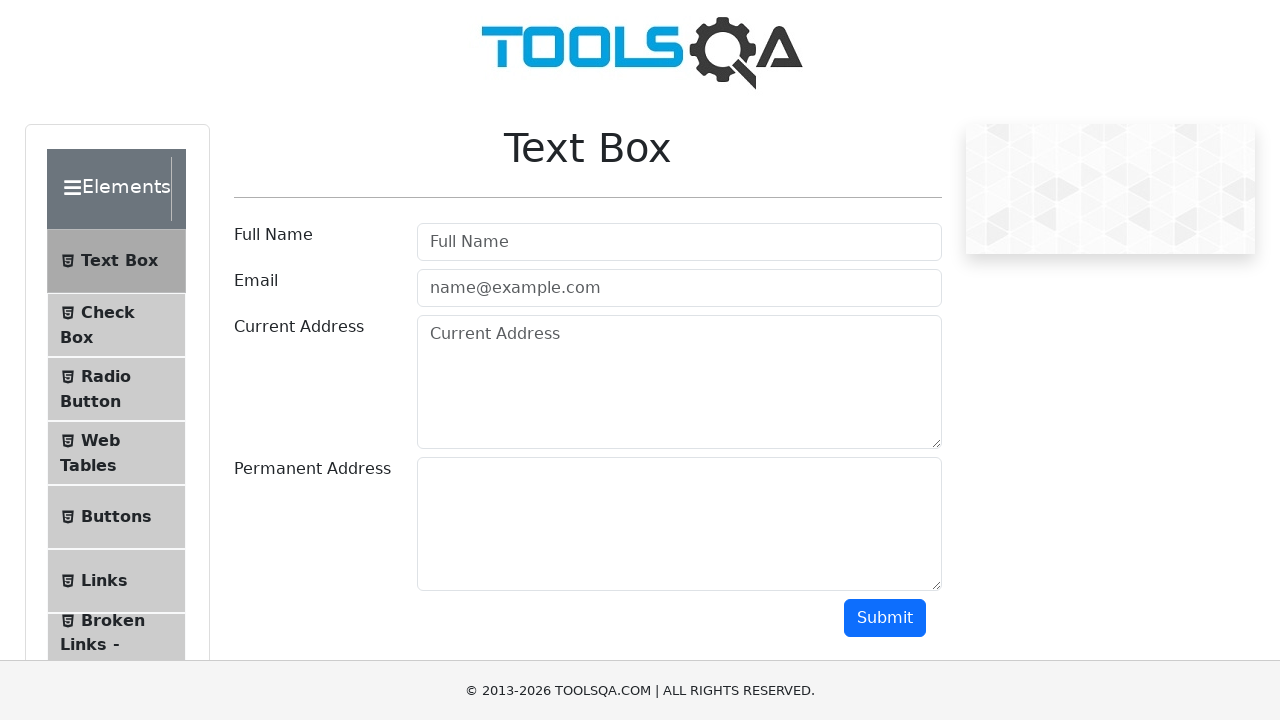

Filled name field with 'John' on #userName
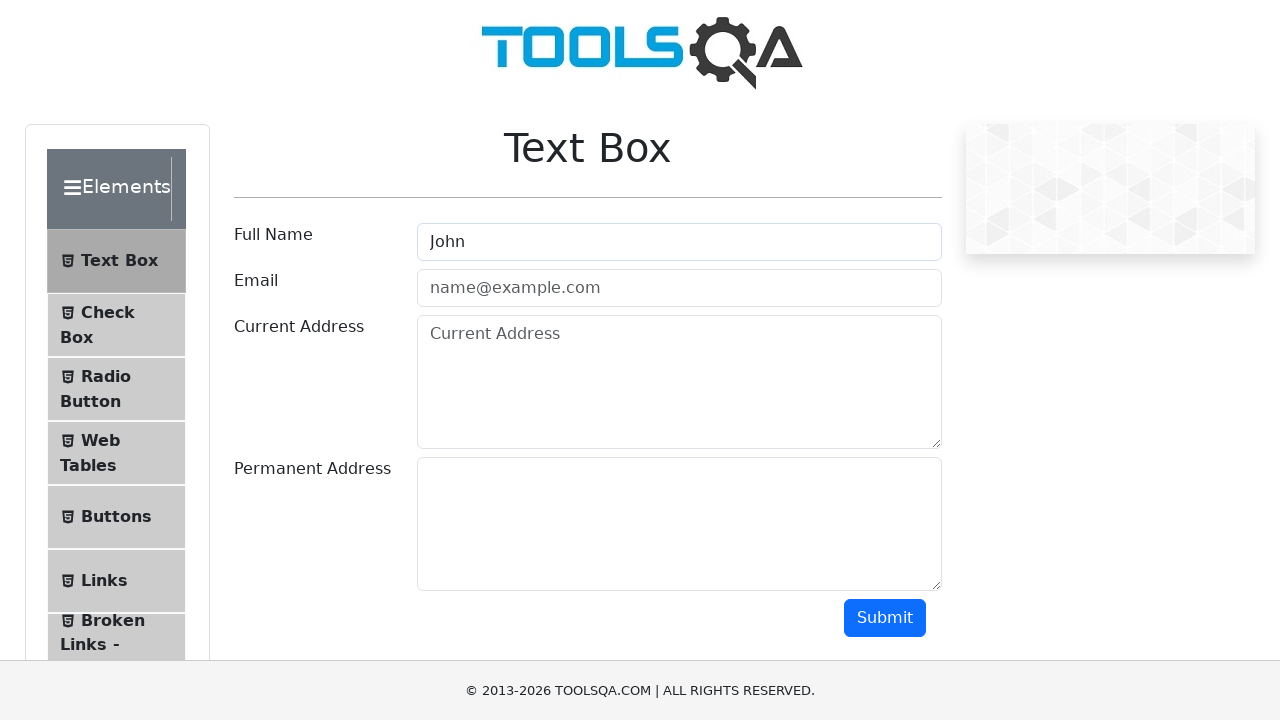

Filled email field with 'john@gmail.com' on #userEmail
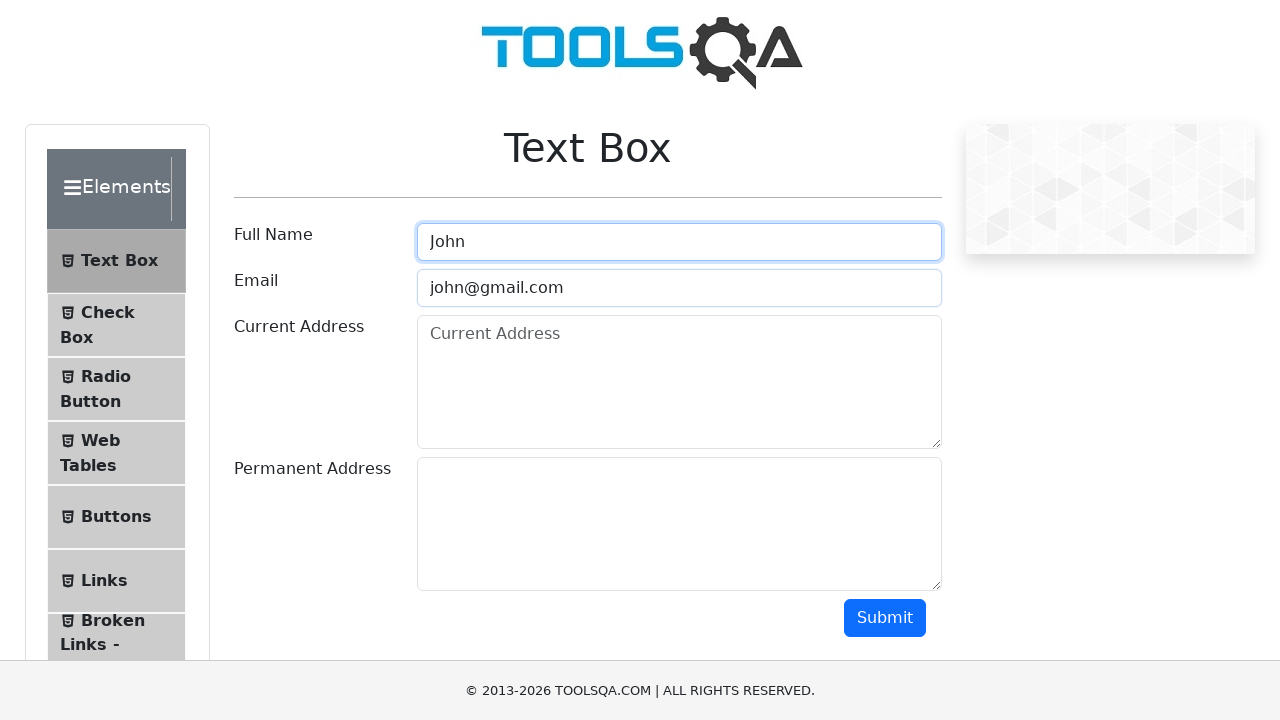

Filled current address field with '1234 S Wisconsin Ave 60163' on #currentAddress
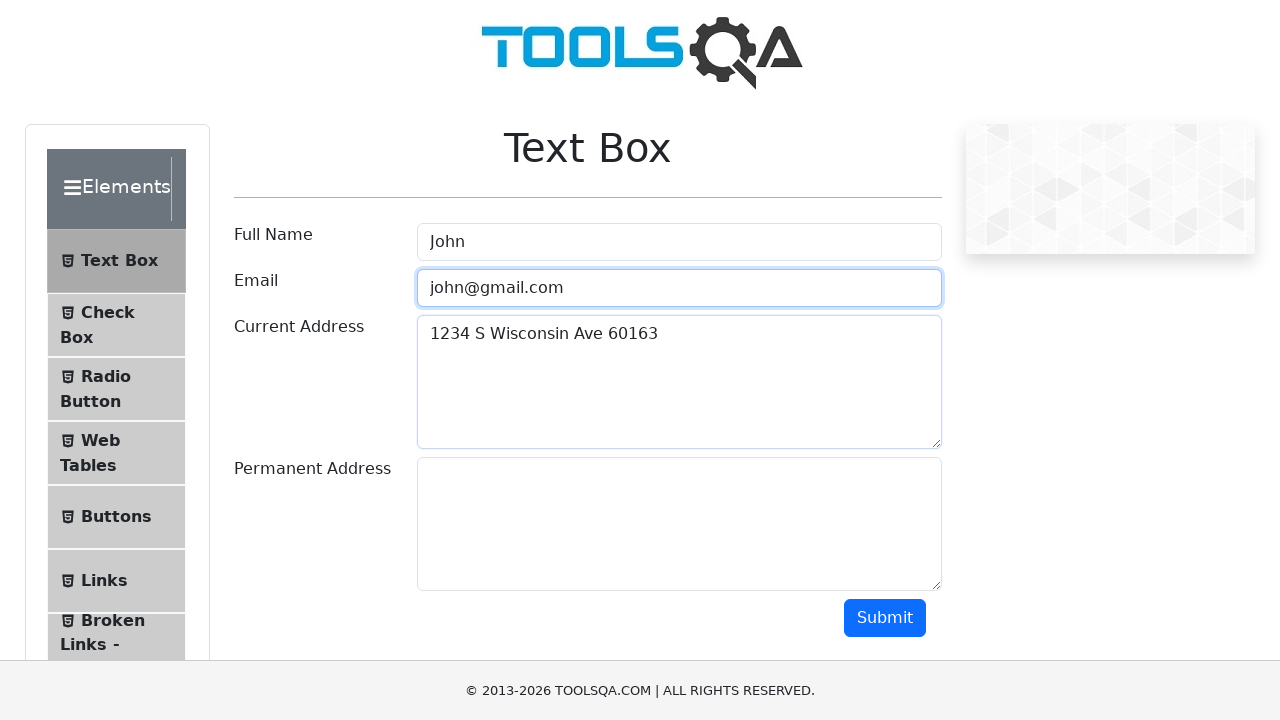

Filled permanent address field with '1212 W Michigan Ave 60121' on #permanentAddress
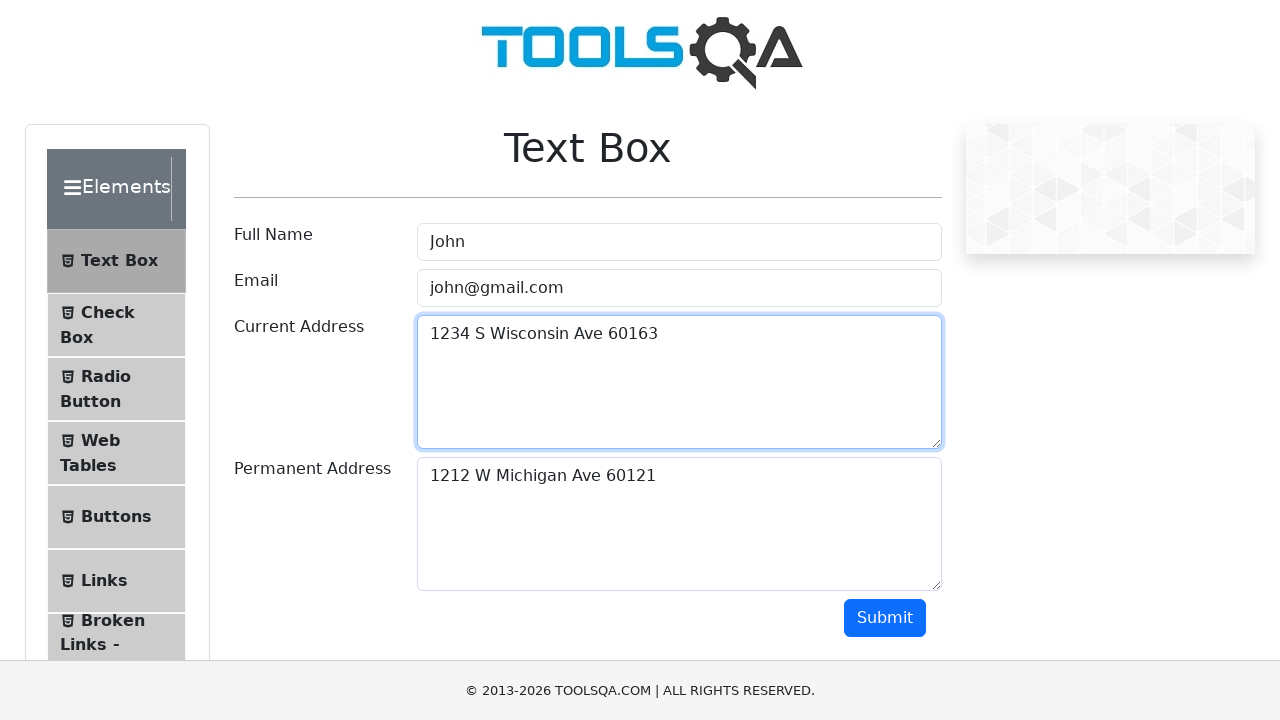

Clicked submit button to submit the form at (885, 618) on #submit
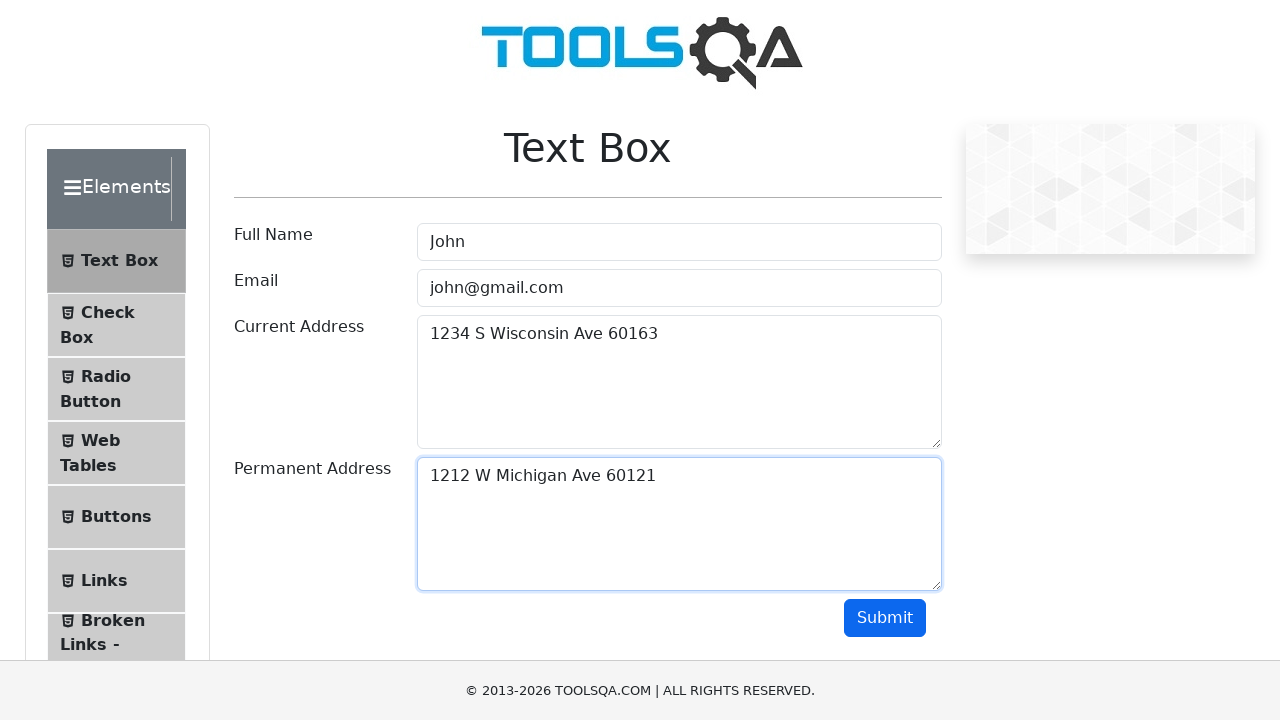

Form submission output displayed
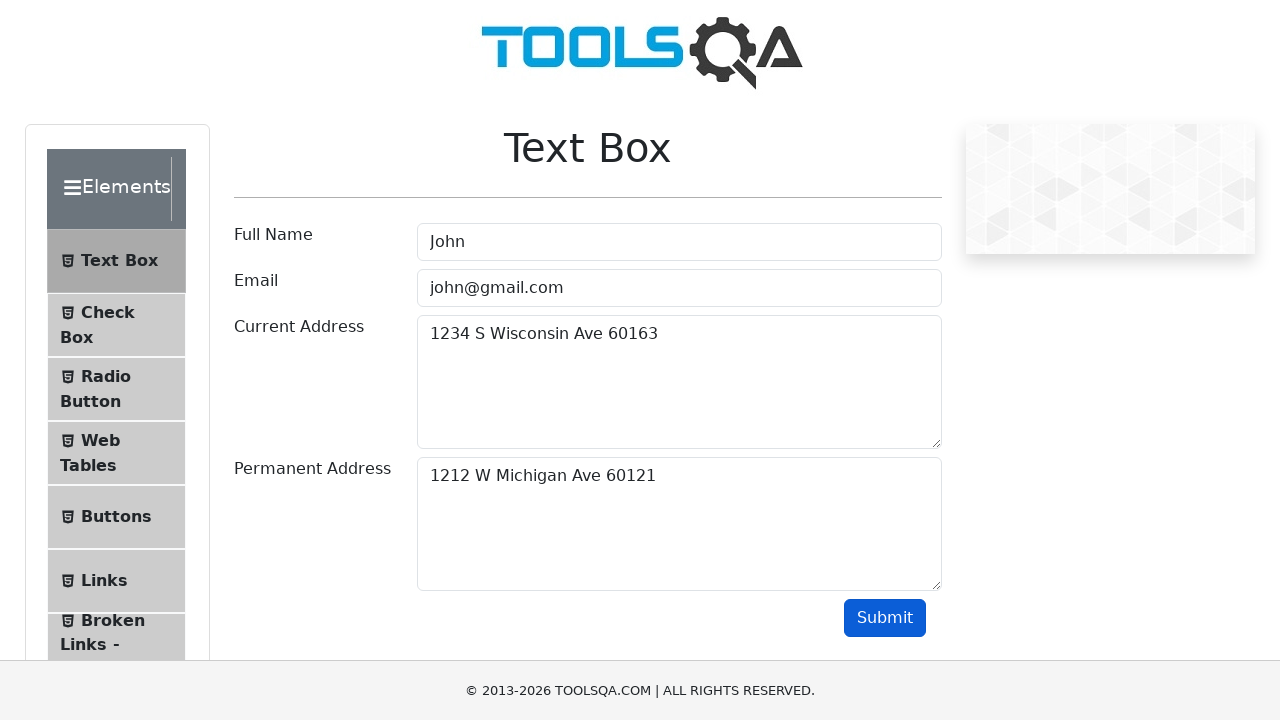

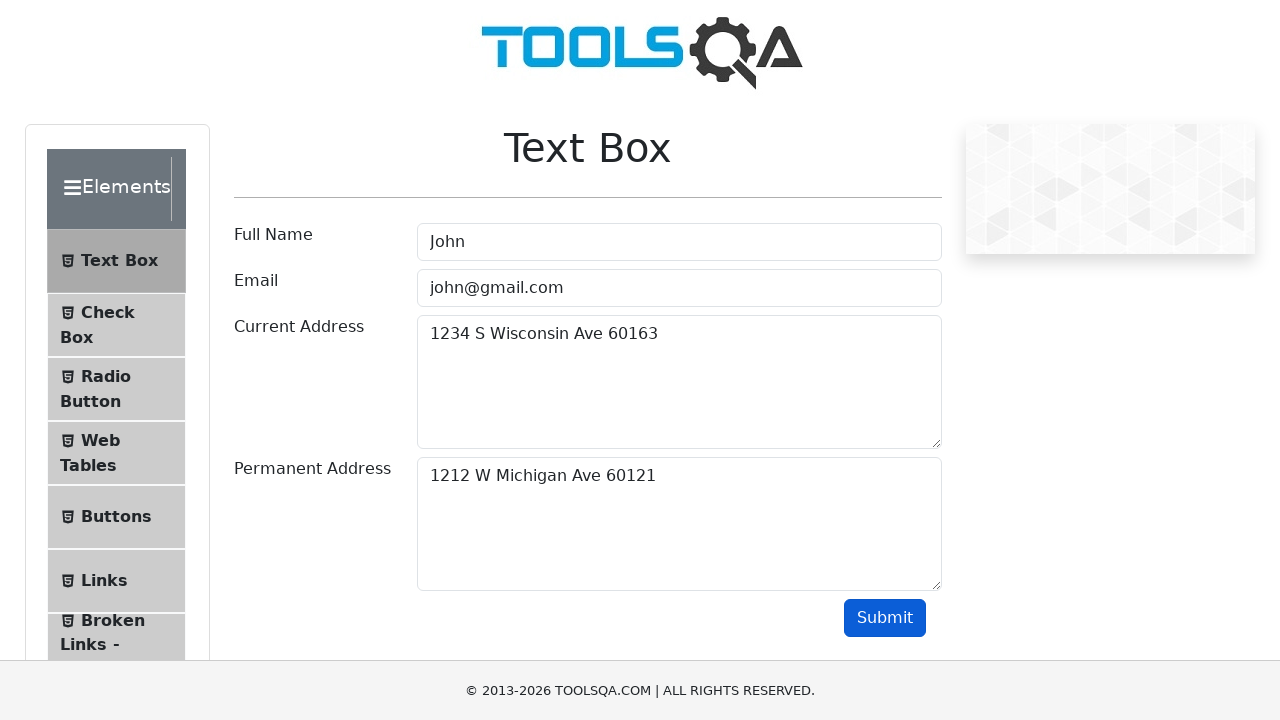